Tests a slow calculator application by setting a delay, performing a calculation (7+8), and verifying the result equals 15

Starting URL: https://bonigarcia.dev/selenium-webdriver-java/slow-calculator.html

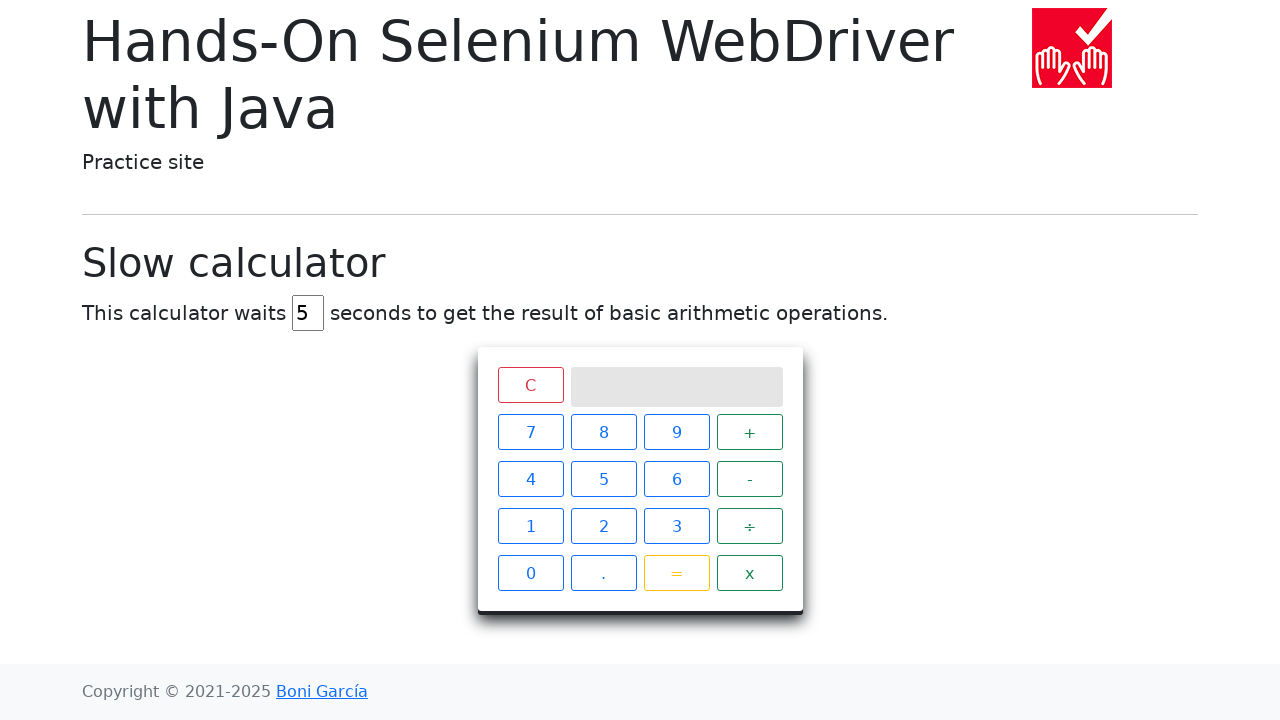

Cleared the delay input field on #delay
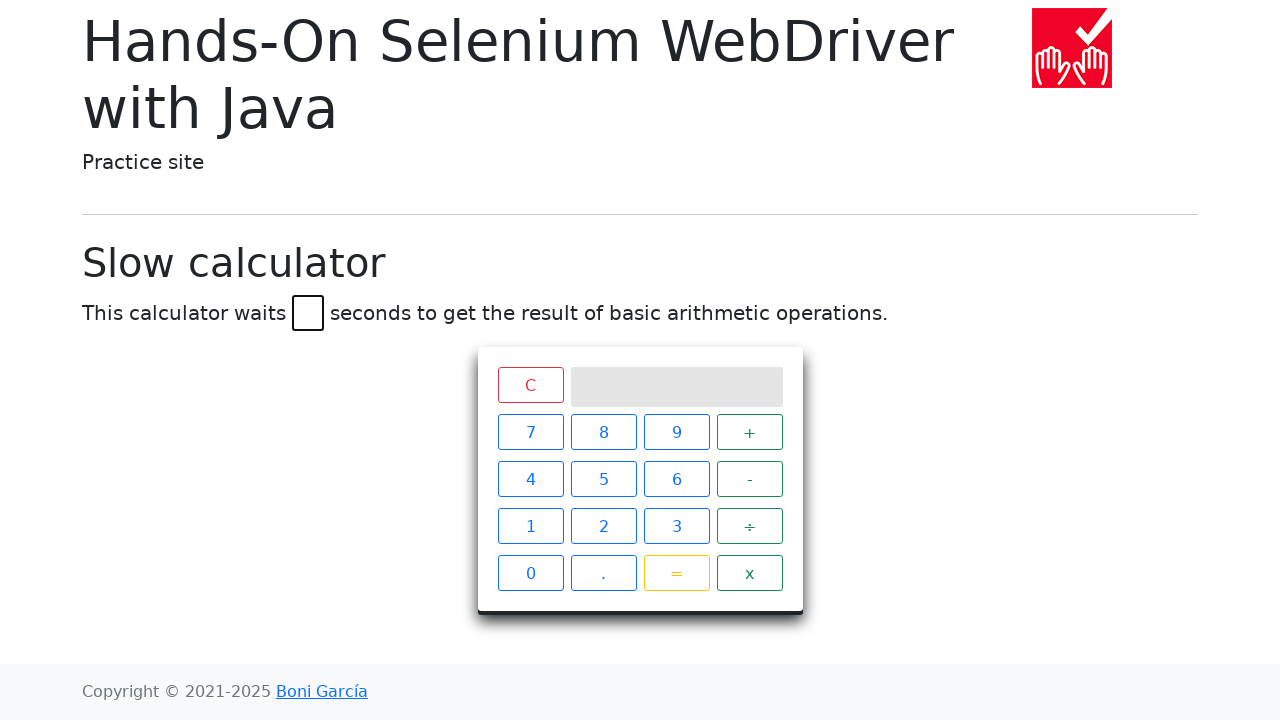

Set delay to 45 seconds on #delay
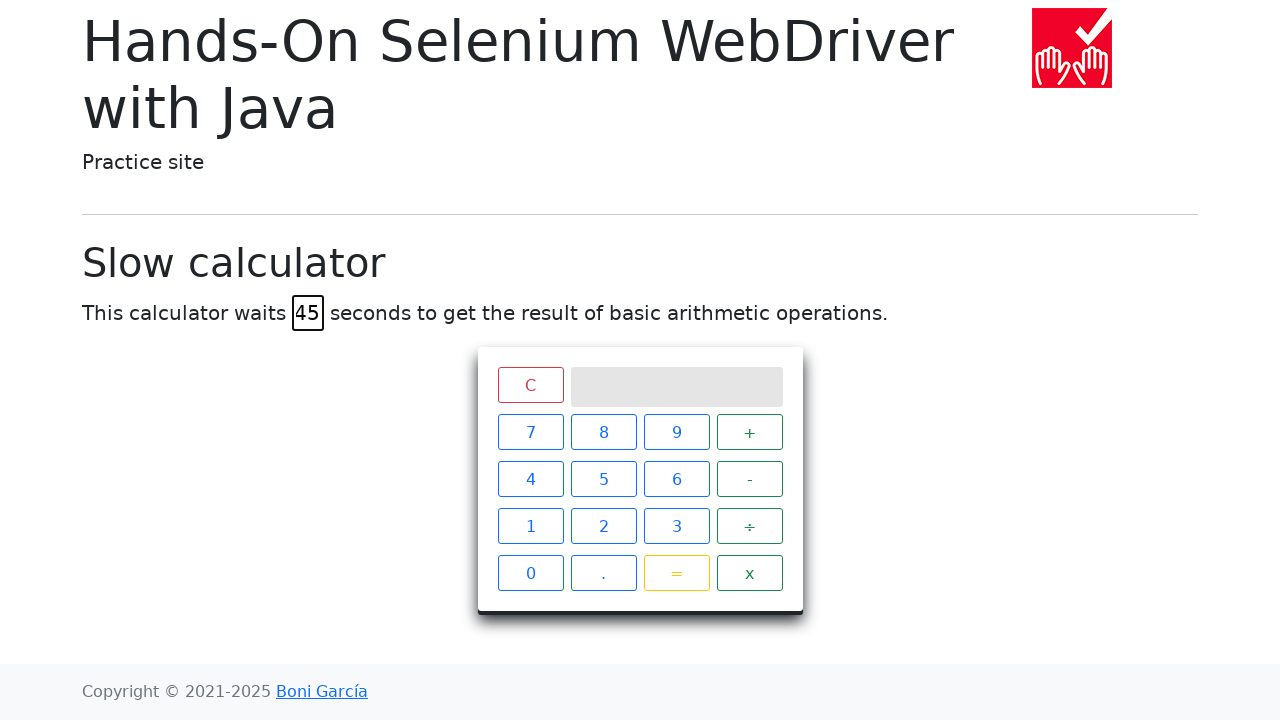

Clicked '7' button at (530, 432) on xpath=//span[text() = '7']
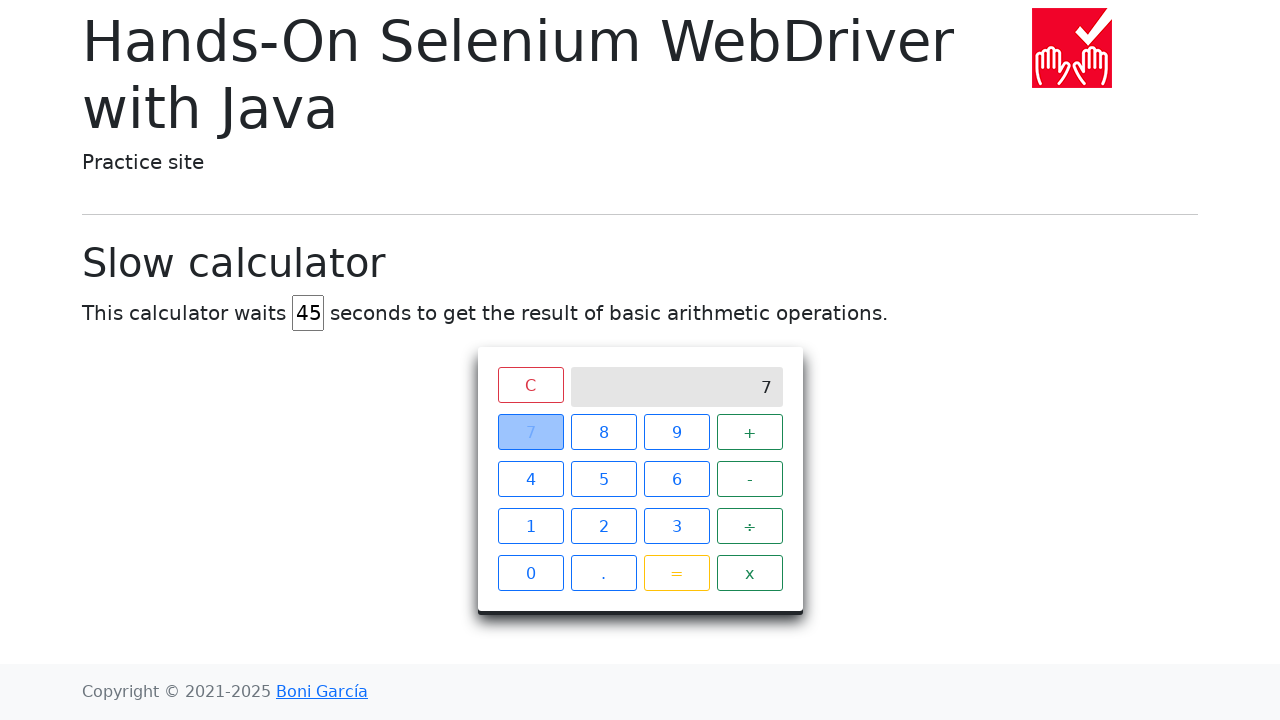

Clicked '+' button at (750, 432) on xpath=//span[text() = '+']
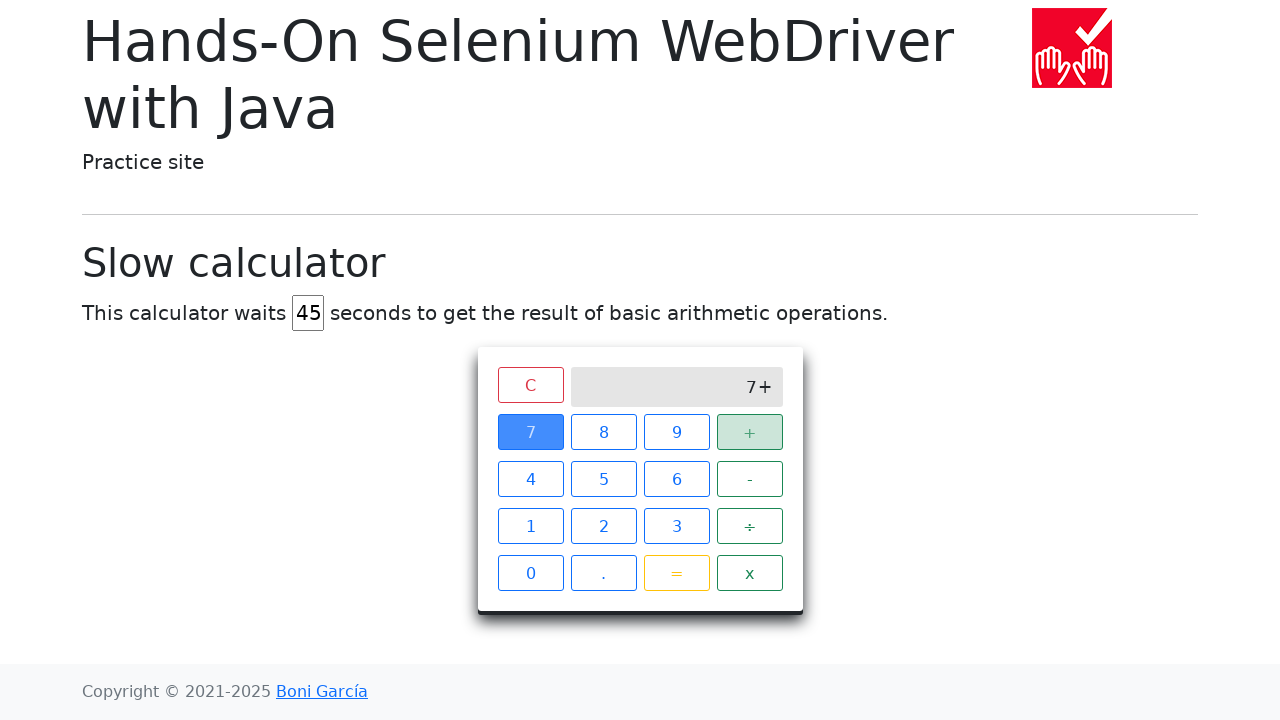

Clicked '8' button at (604, 432) on xpath=//span[text() = '8']
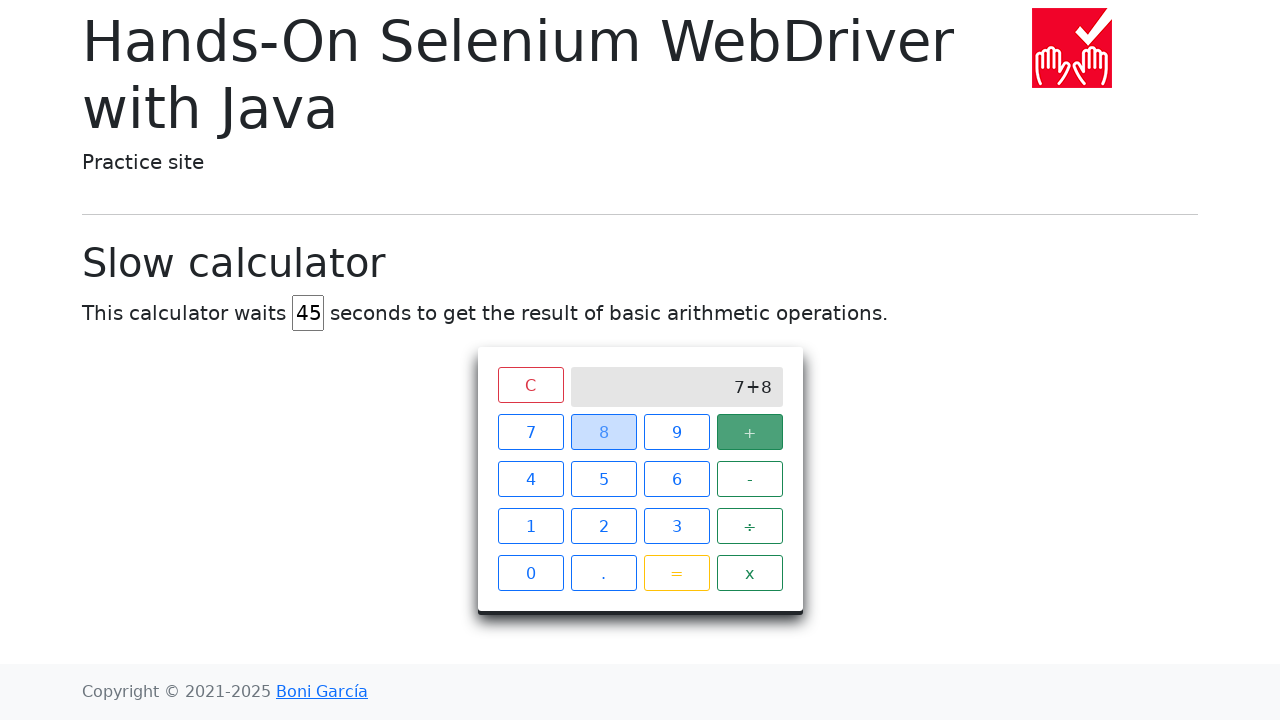

Clicked '=' button to execute calculation at (676, 573) on xpath=//span[text() = '=']
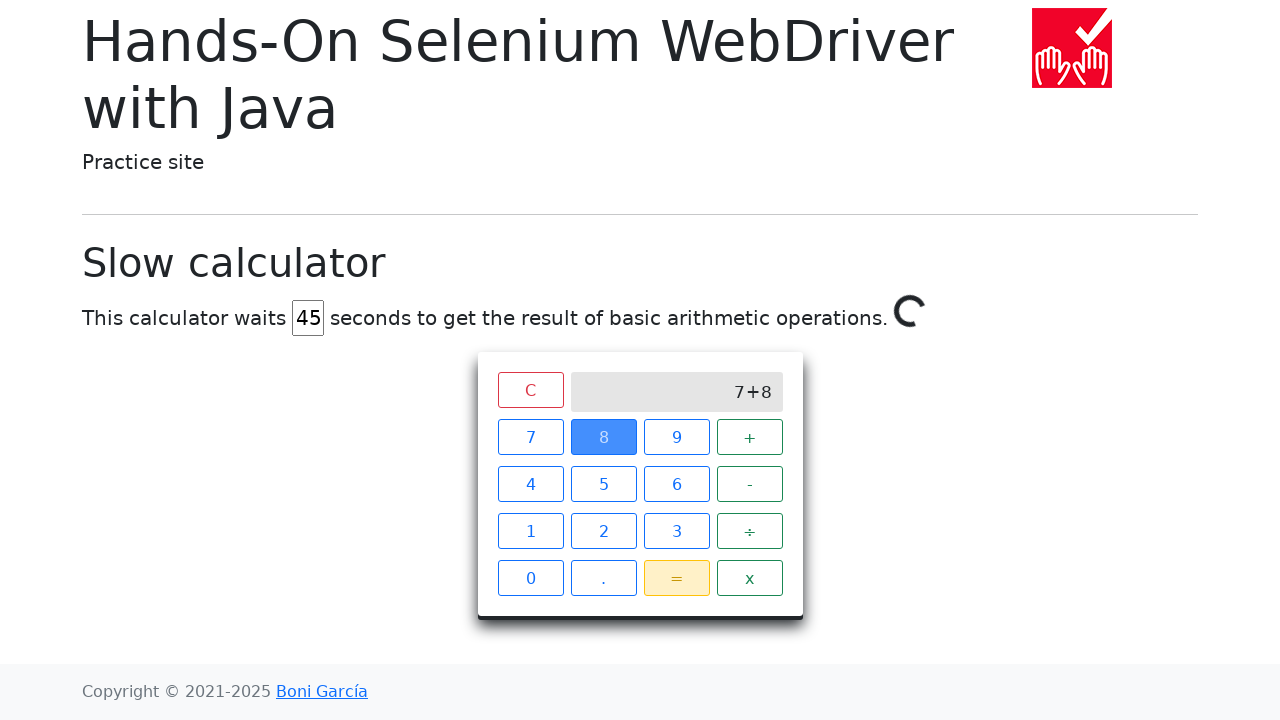

Waited 45 seconds for slow calculator to complete calculation
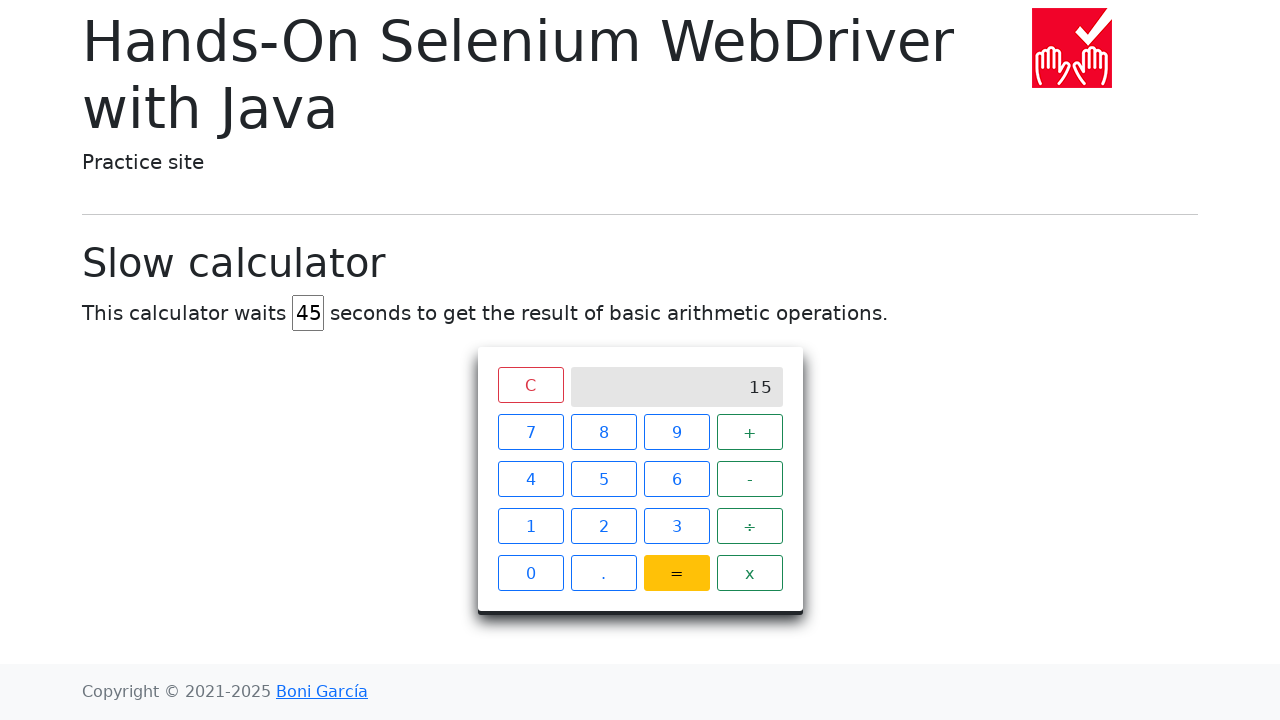

Retrieved calculator result from screen
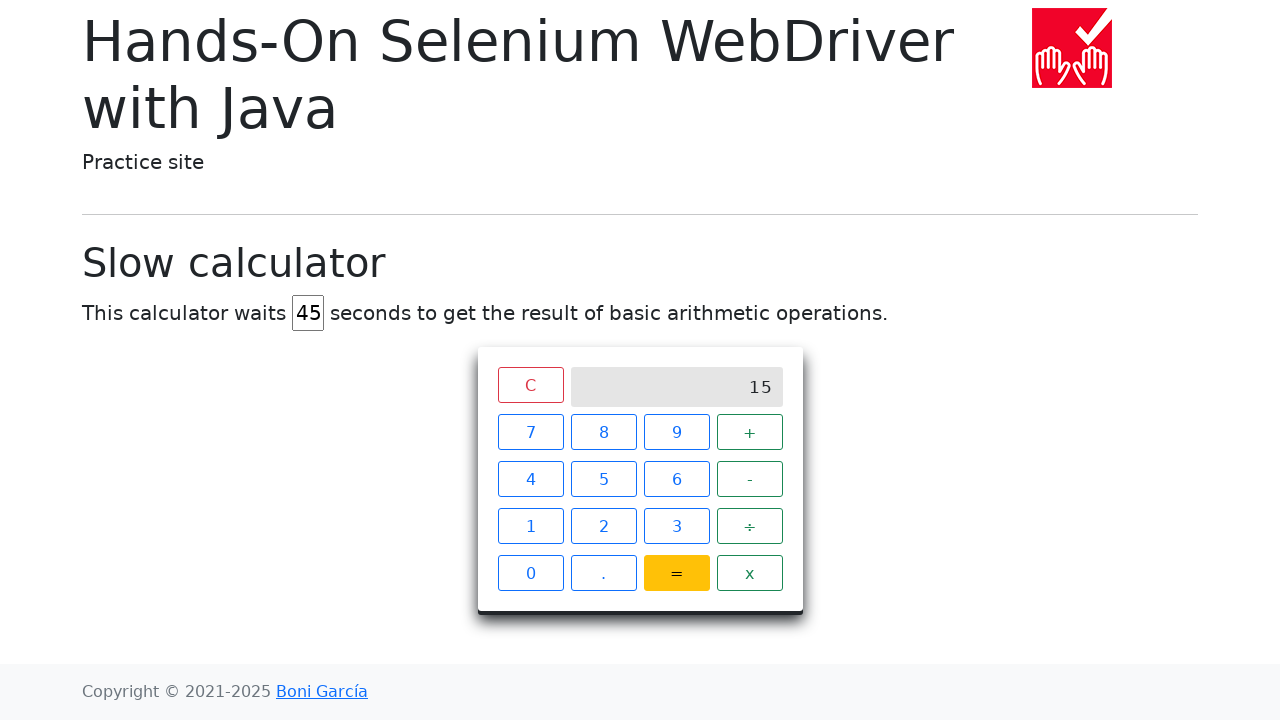

Verified calculation result equals 15
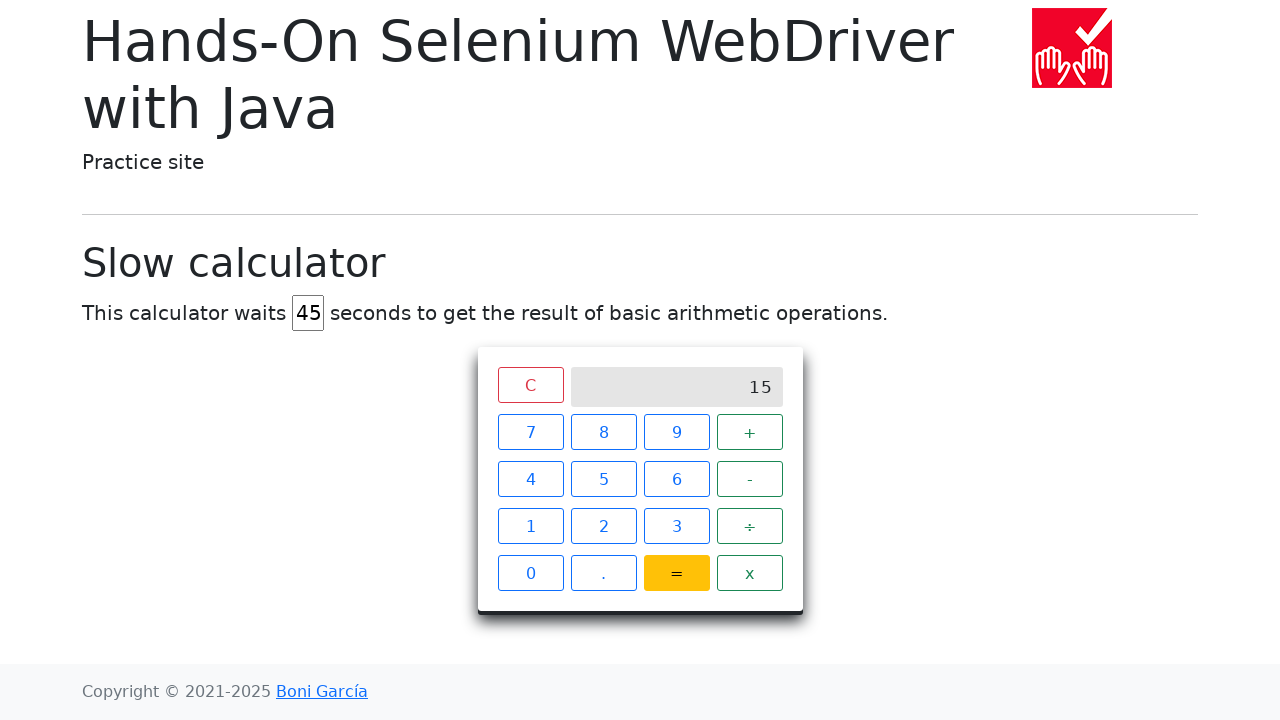

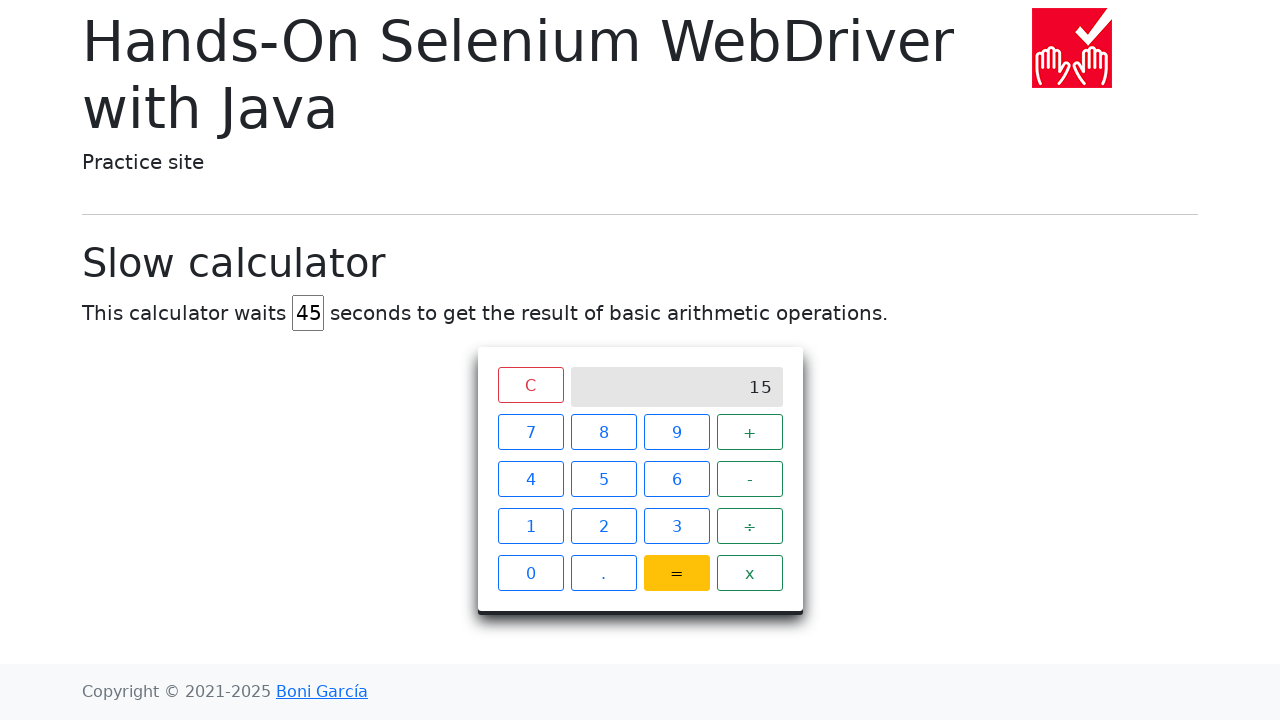